Tests a calculator demo by entering two numbers, selecting multiplication operation, clicking the calculate button, and verifying the result

Starting URL: http://juliemr.github.io/protractor-demo/

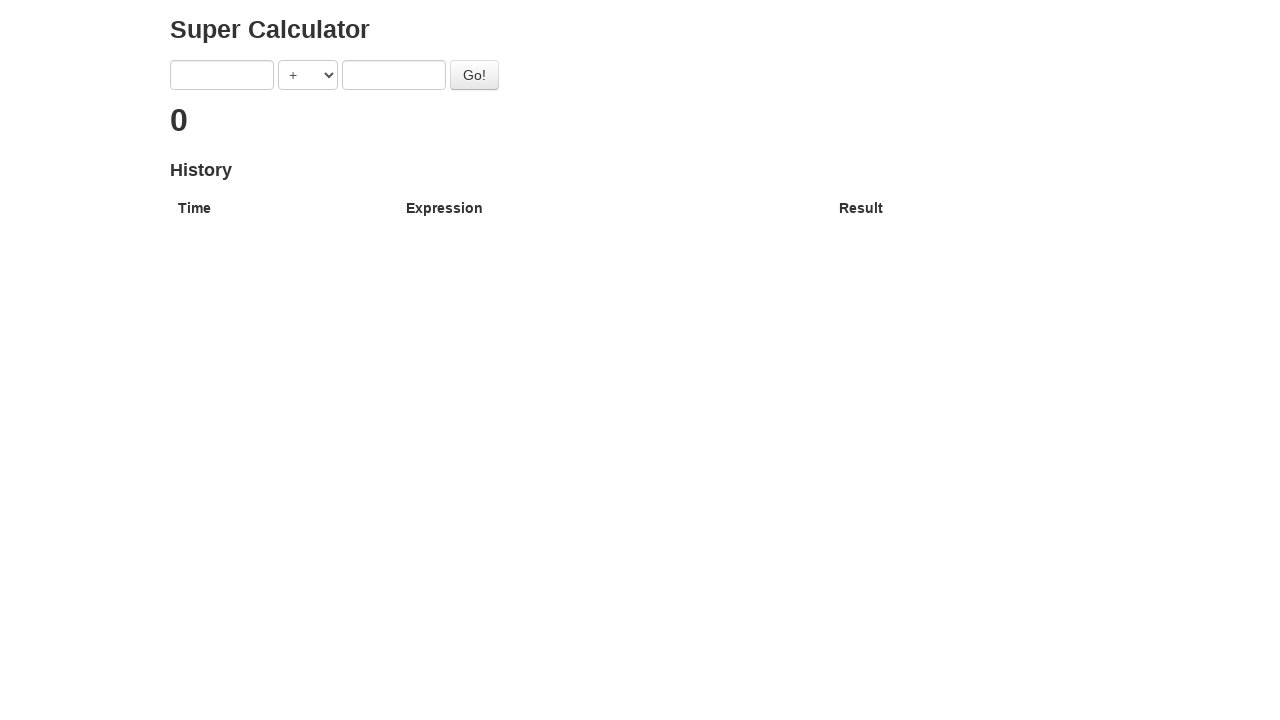

Entered first number: 25 on [ng-model='first']
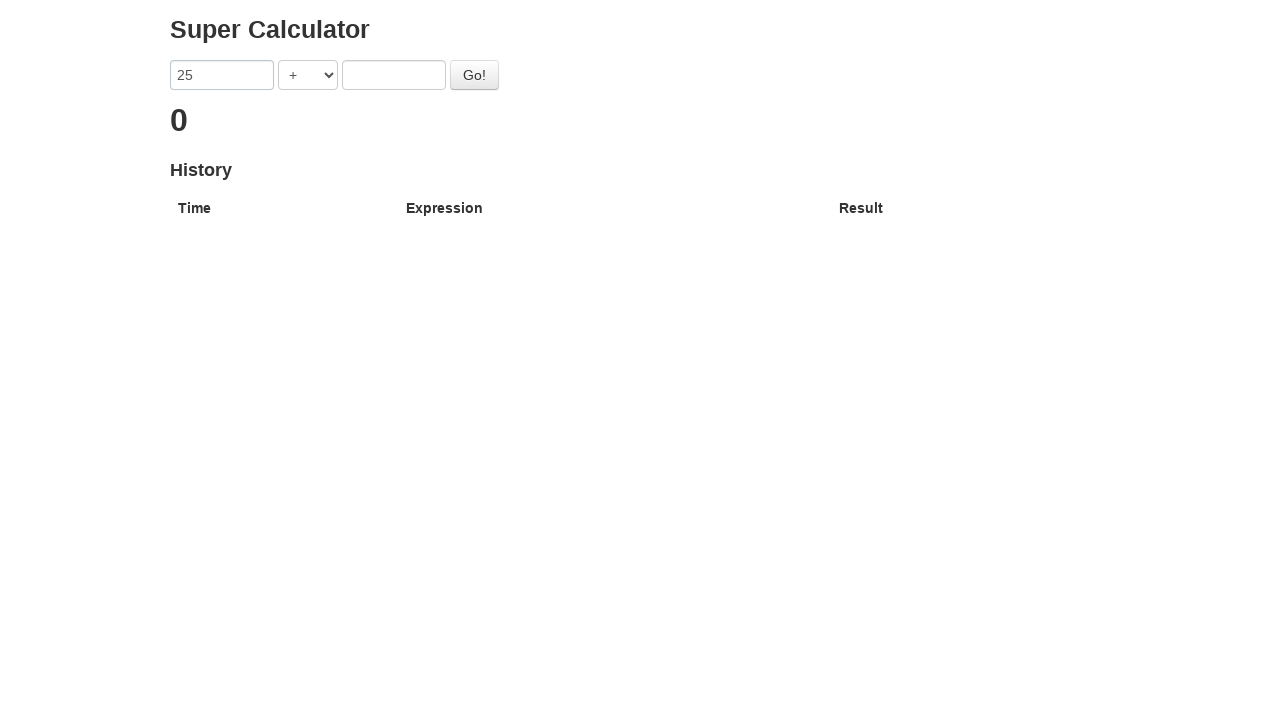

Entered second number: 263 on [ng-model='second']
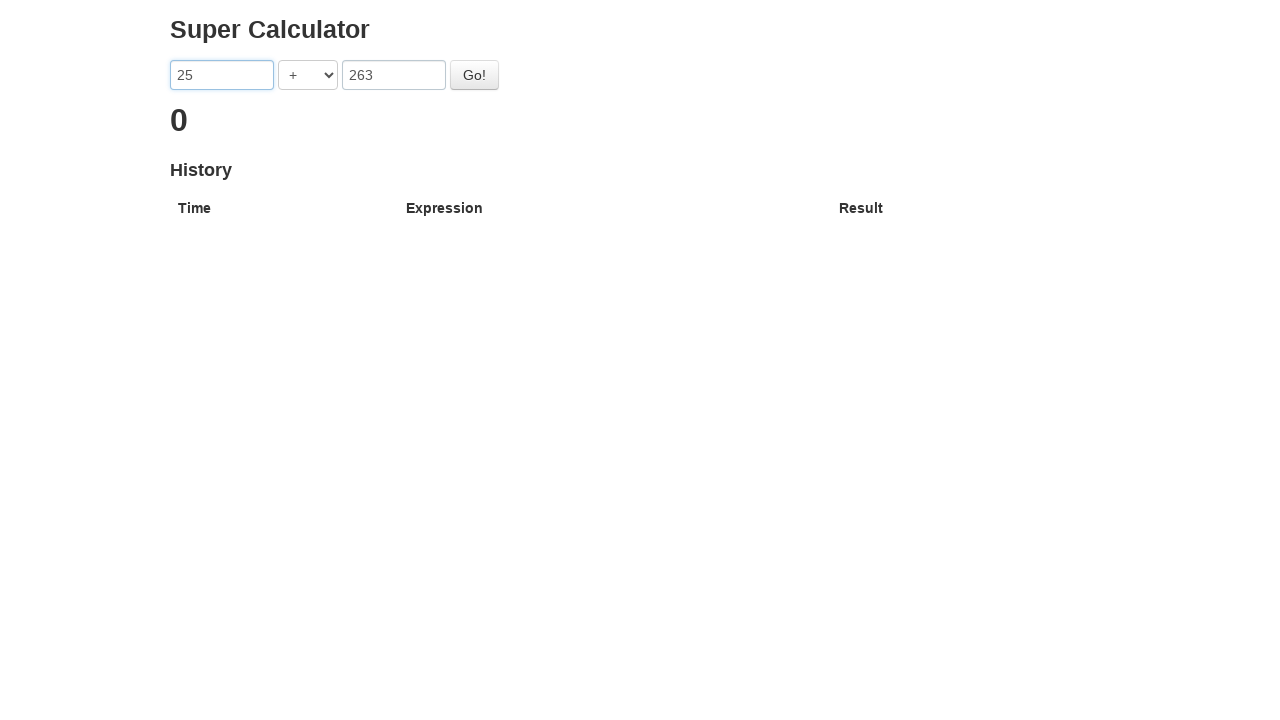

Selected multiplication operation on [ng-model='operator']
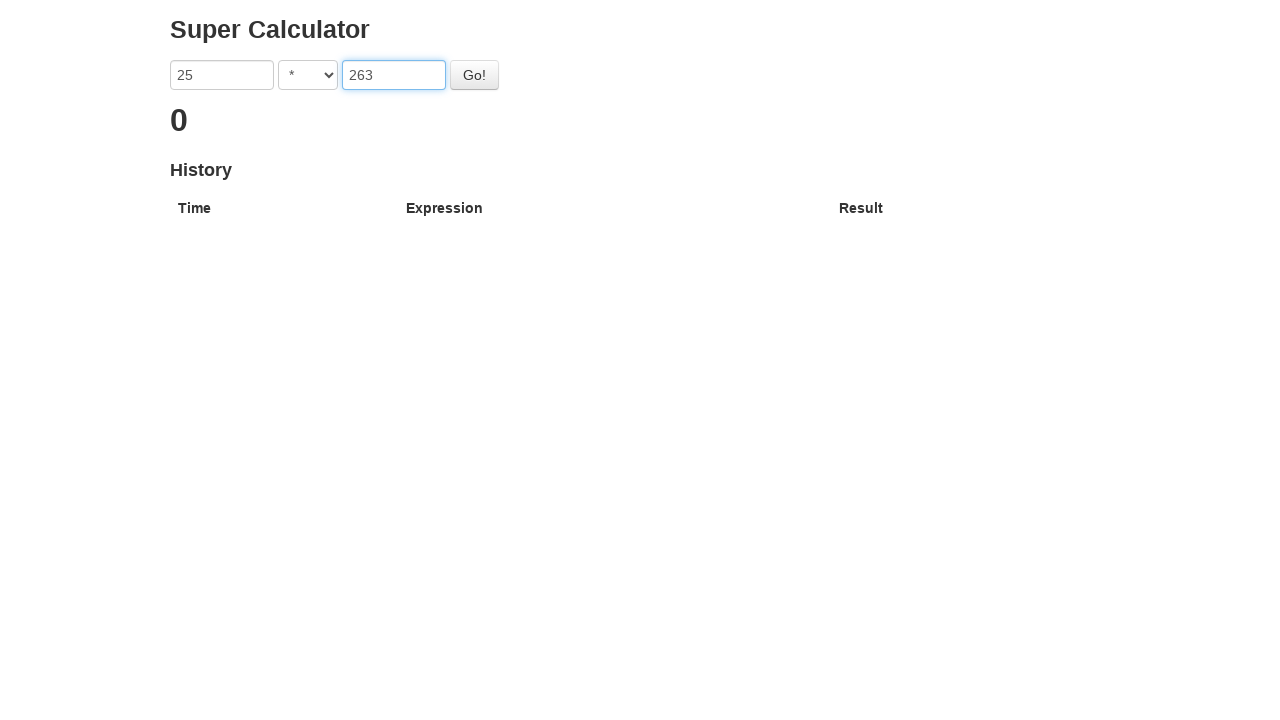

Clicked the calculate button at (474, 75) on .btn
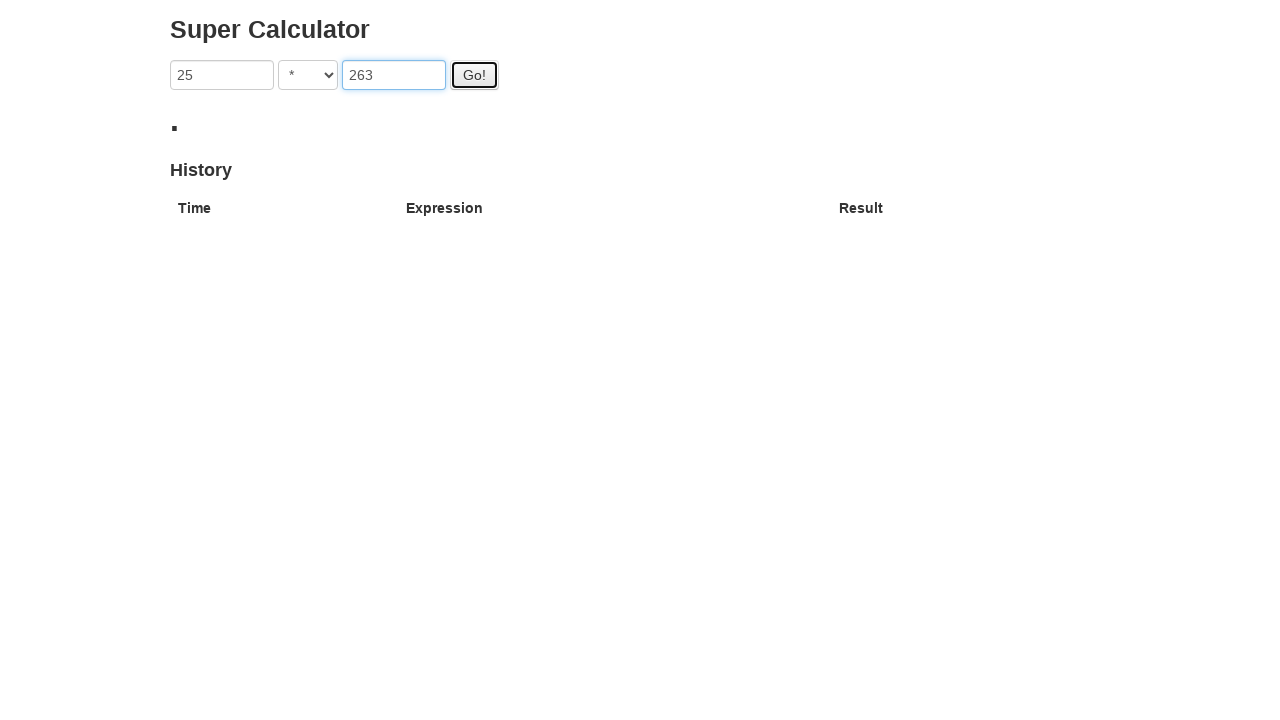

Calculation result appeared and verified
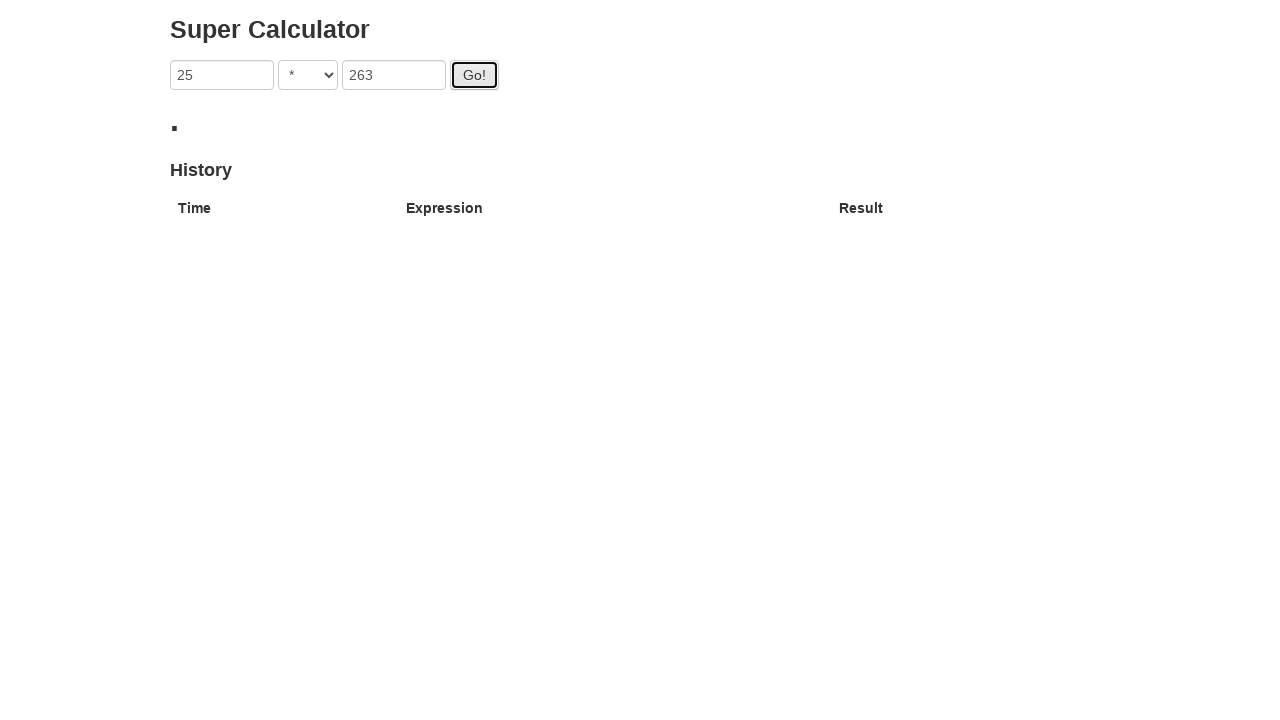

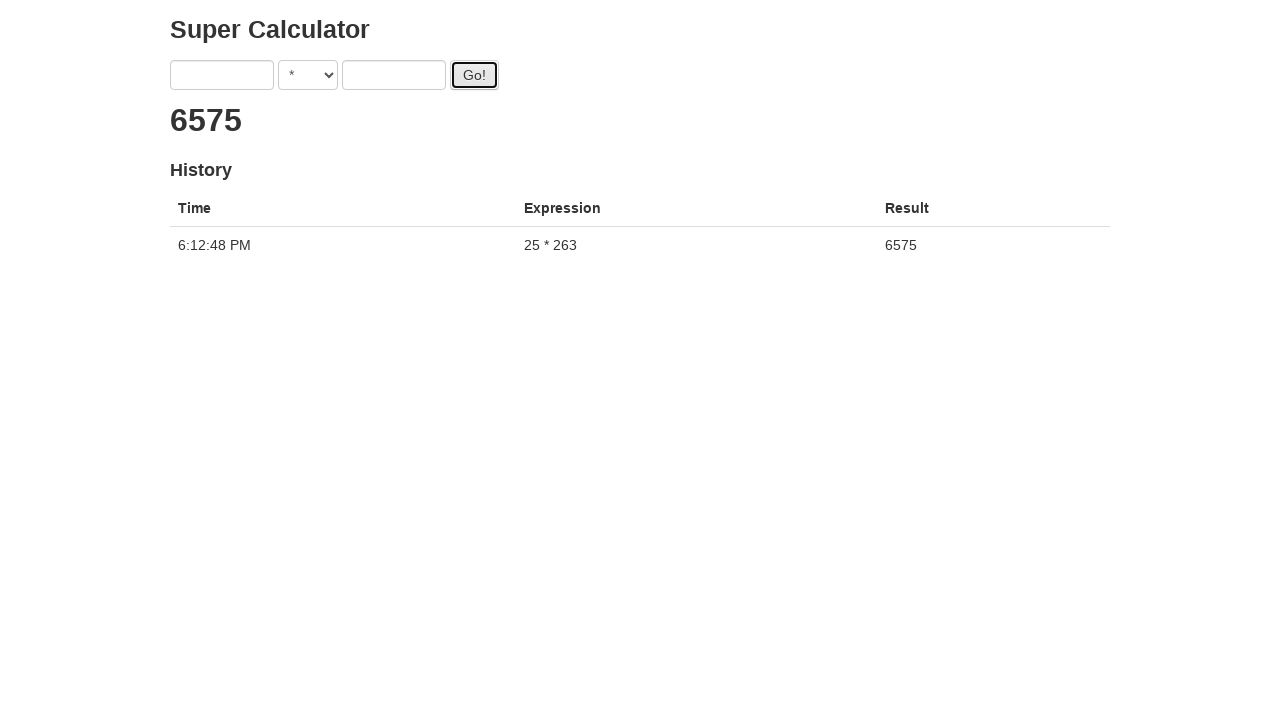